Tests checkbox functionality by navigating to a checkboxes page, finding all checkbox elements, and verifying their checked states using both attribute lookup and isSelected methods.

Starting URL: http://the-internet.herokuapp.com/checkboxes

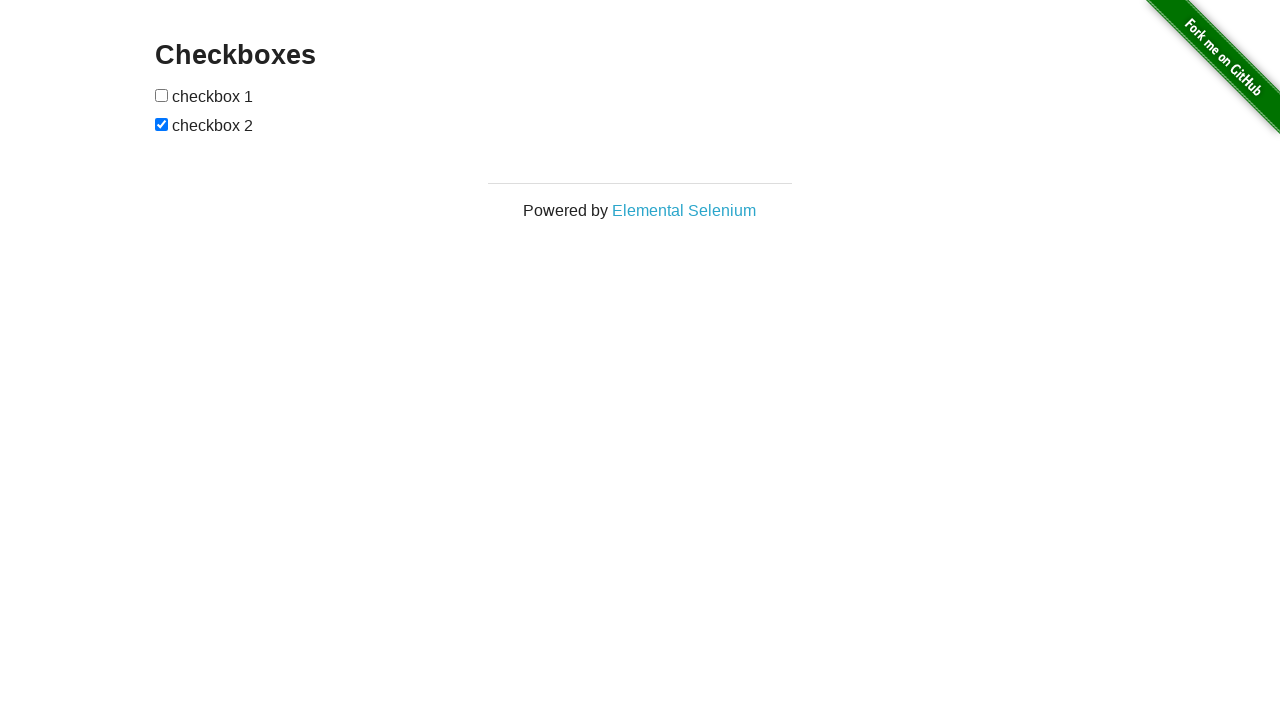

Waited for checkbox elements to load on the page
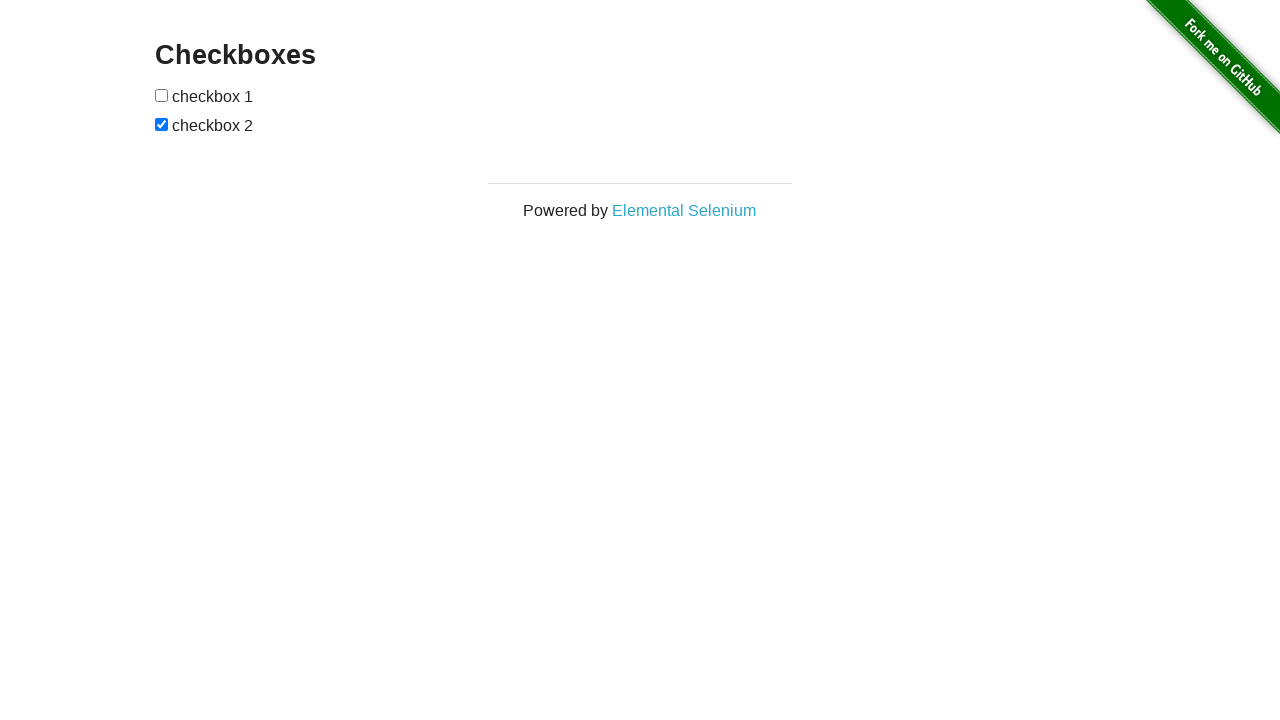

Located all checkbox elements on the page
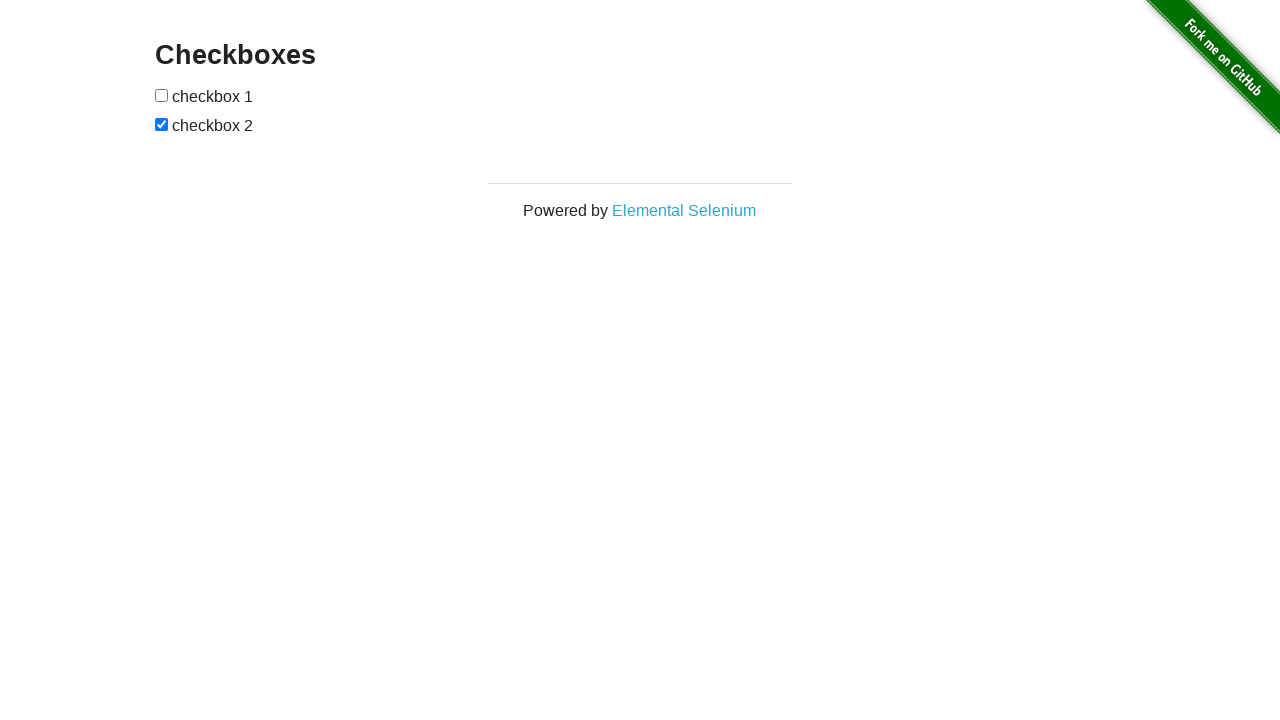

Verified that the last checkbox (index 1) is checked
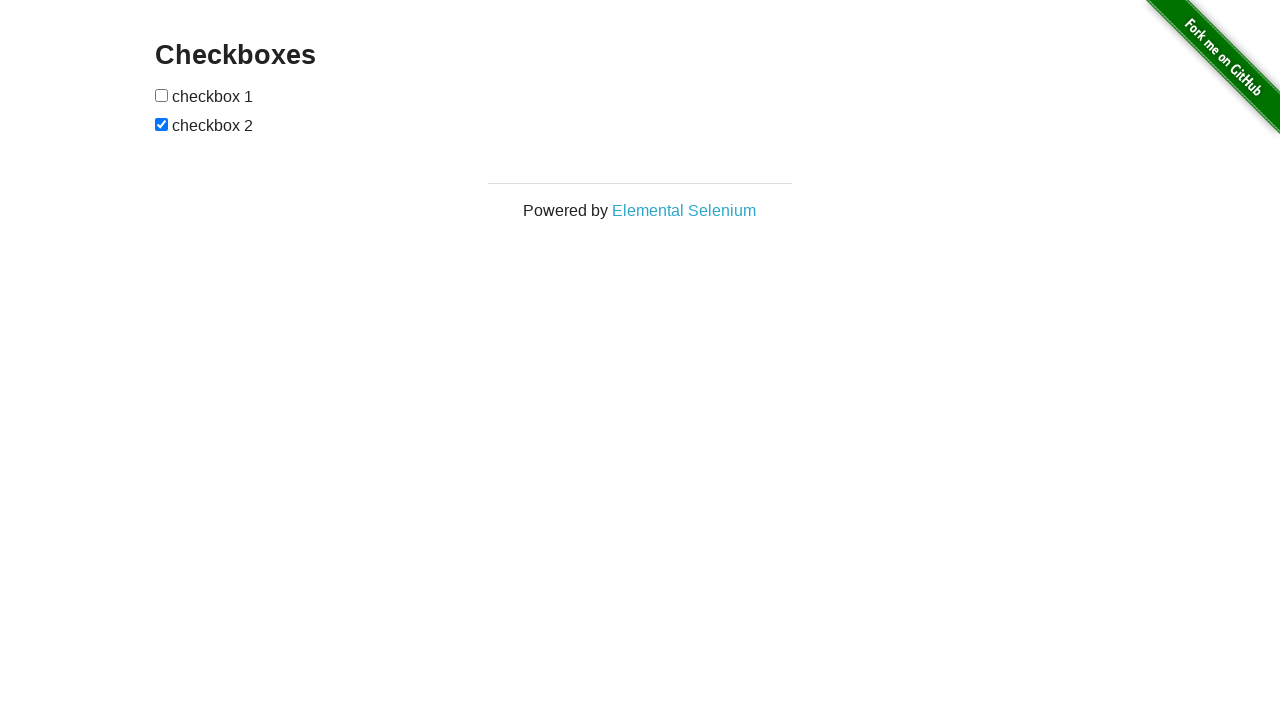

Verified that the first checkbox (index 0) is not checked
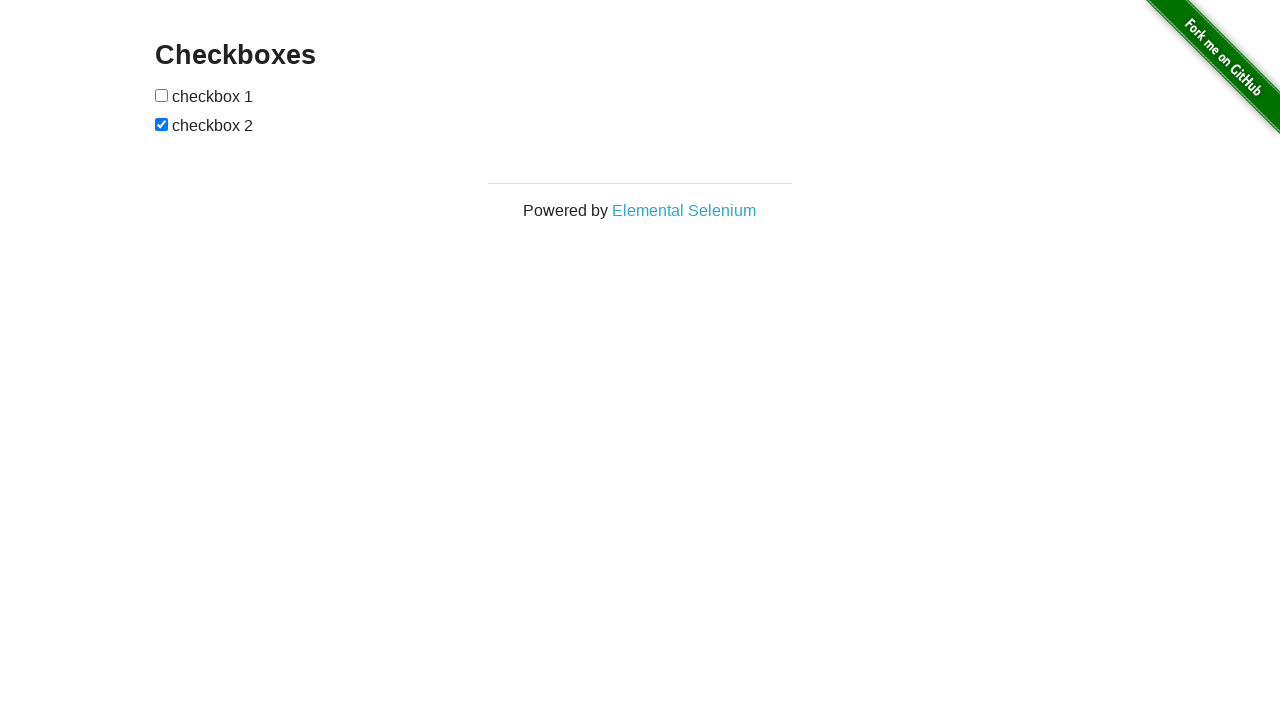

Clicked the first checkbox to check it at (162, 95) on input[type="checkbox"] >> nth=0
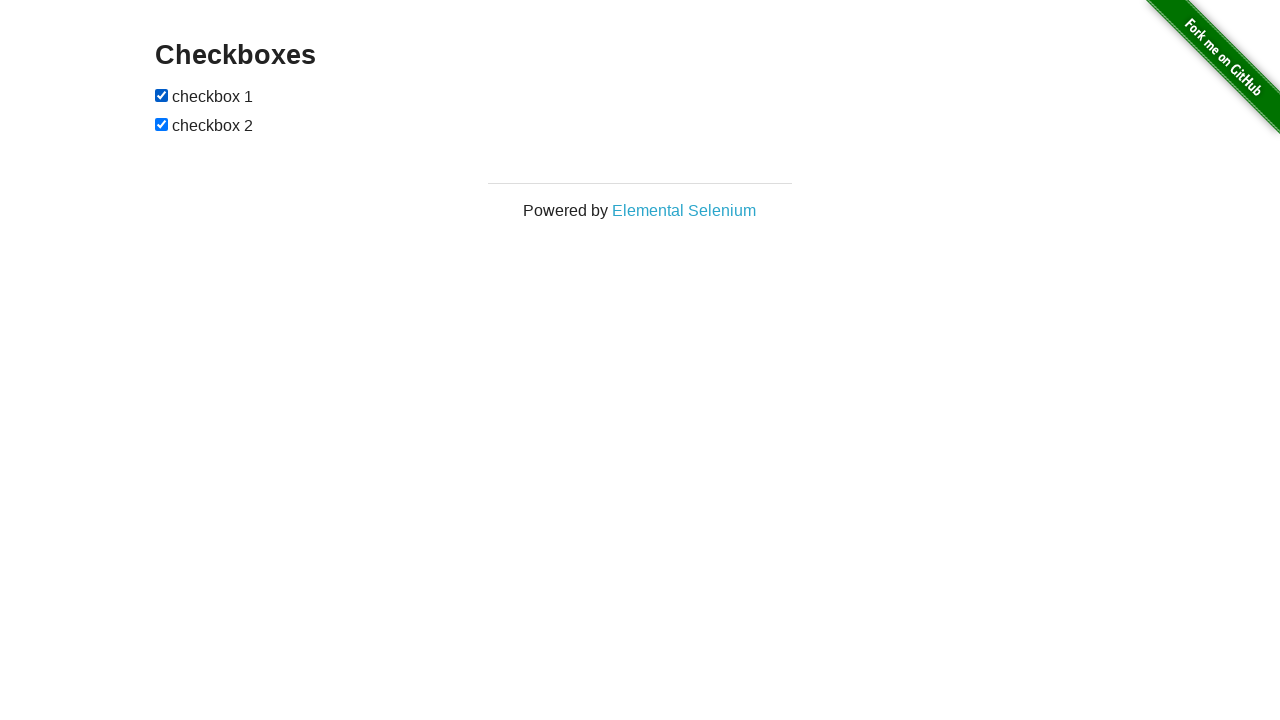

Verified that the first checkbox is now checked
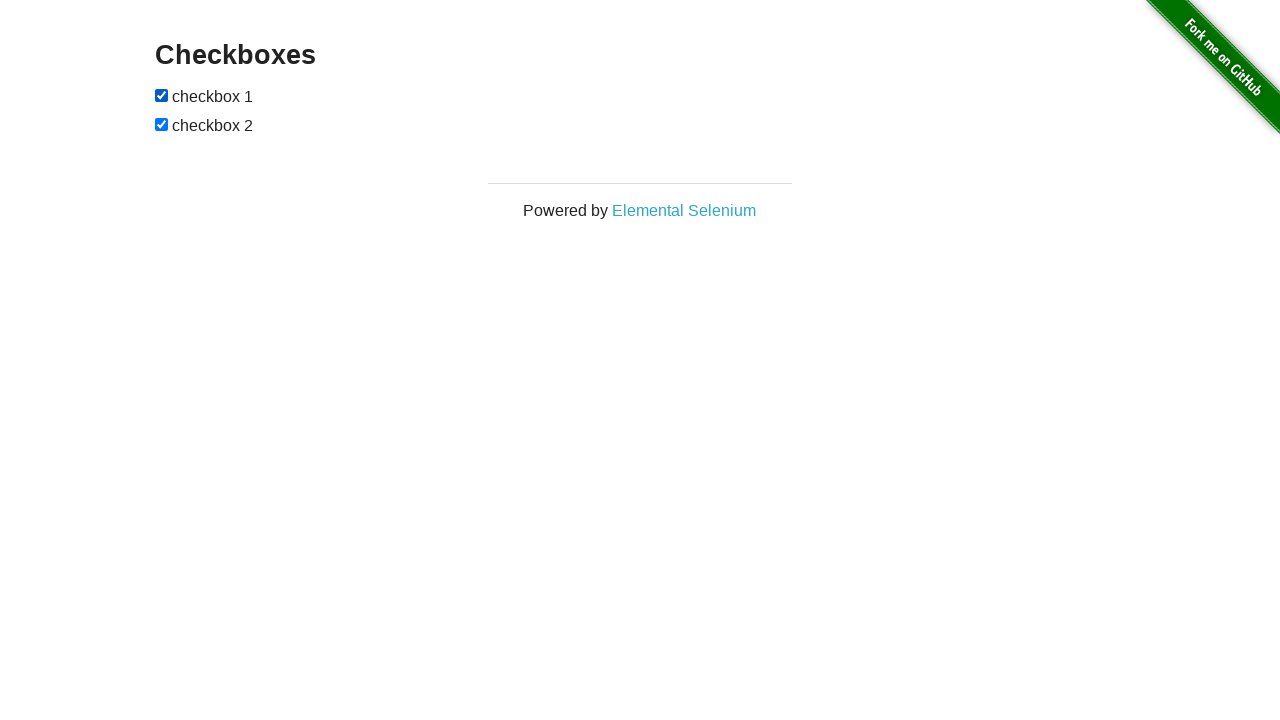

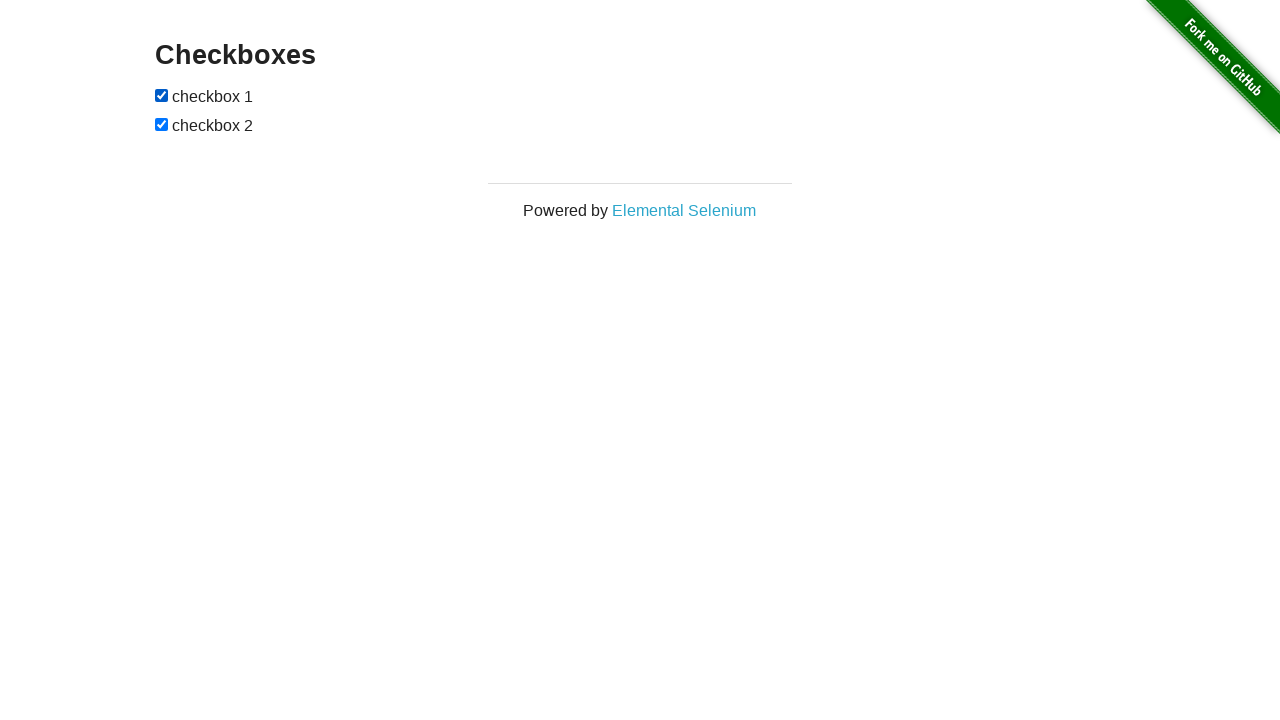